Tests hover functionality by hovering over an avatar element and verifying that the caption/additional information becomes visible after the hover action.

Starting URL: http://the-internet.herokuapp.com/hovers

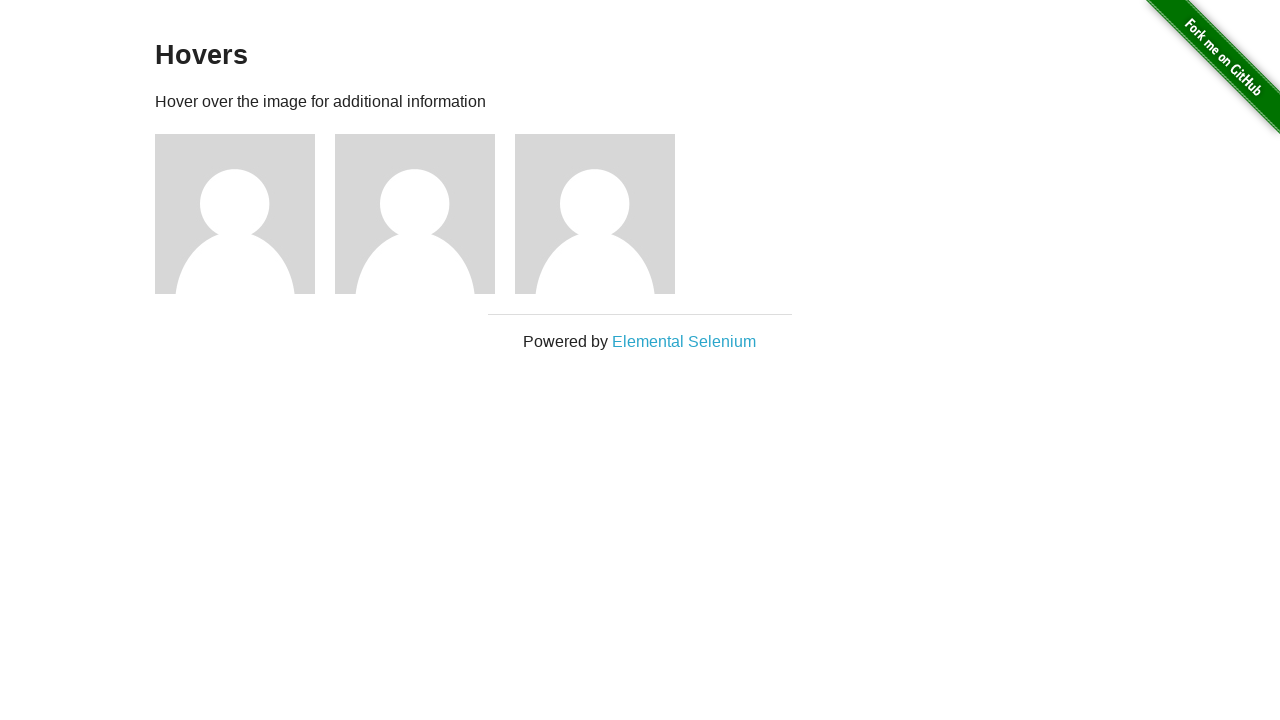

Located the first avatar figure element
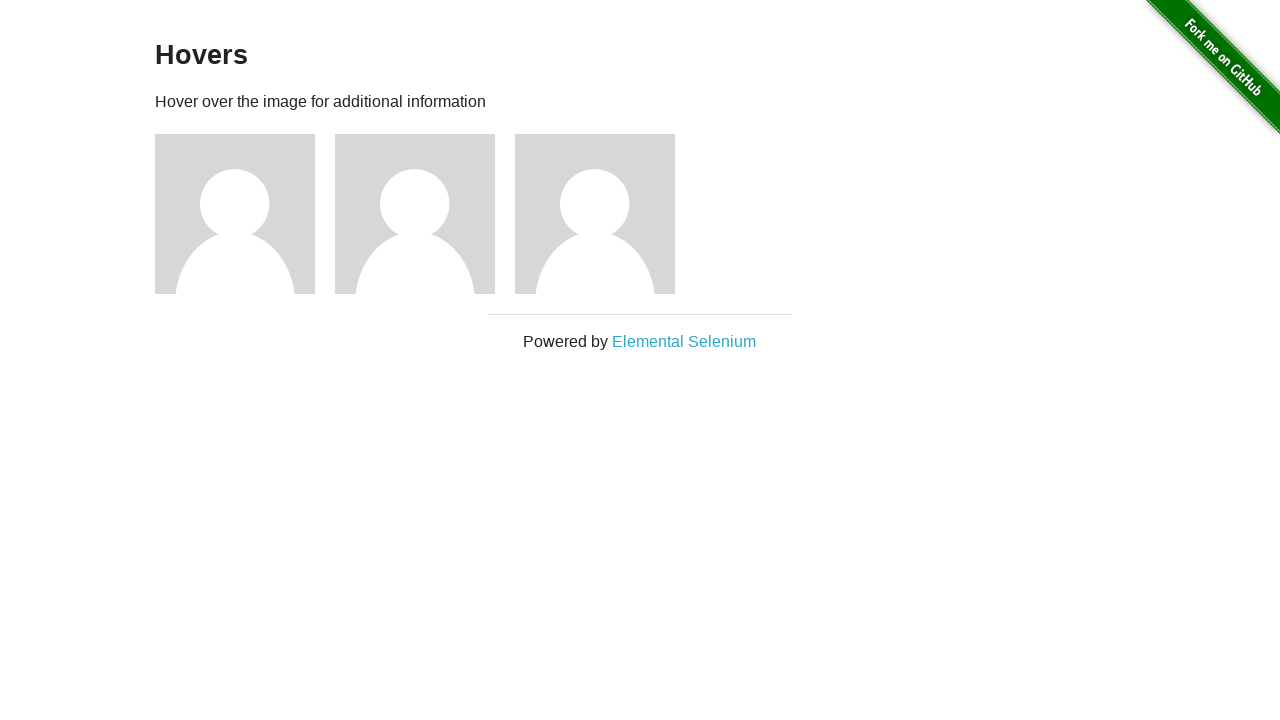

Hovered over the avatar element at (245, 214) on .figure >> nth=0
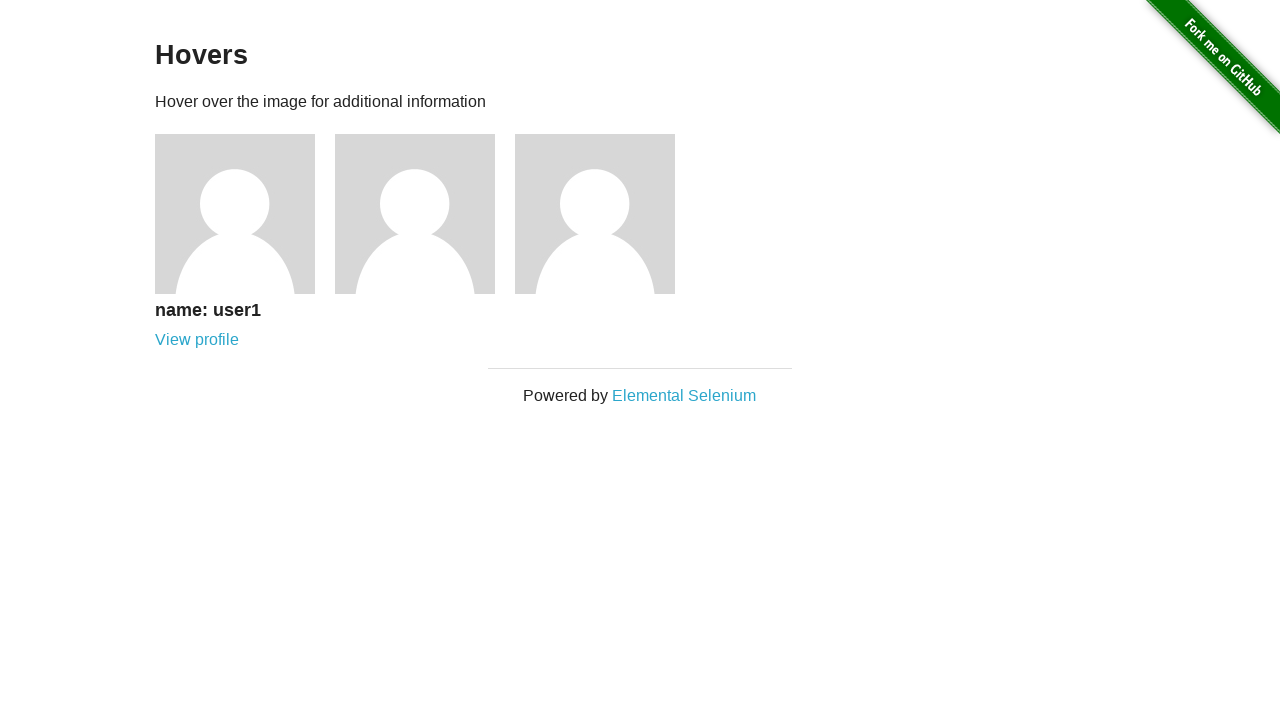

Located the caption element
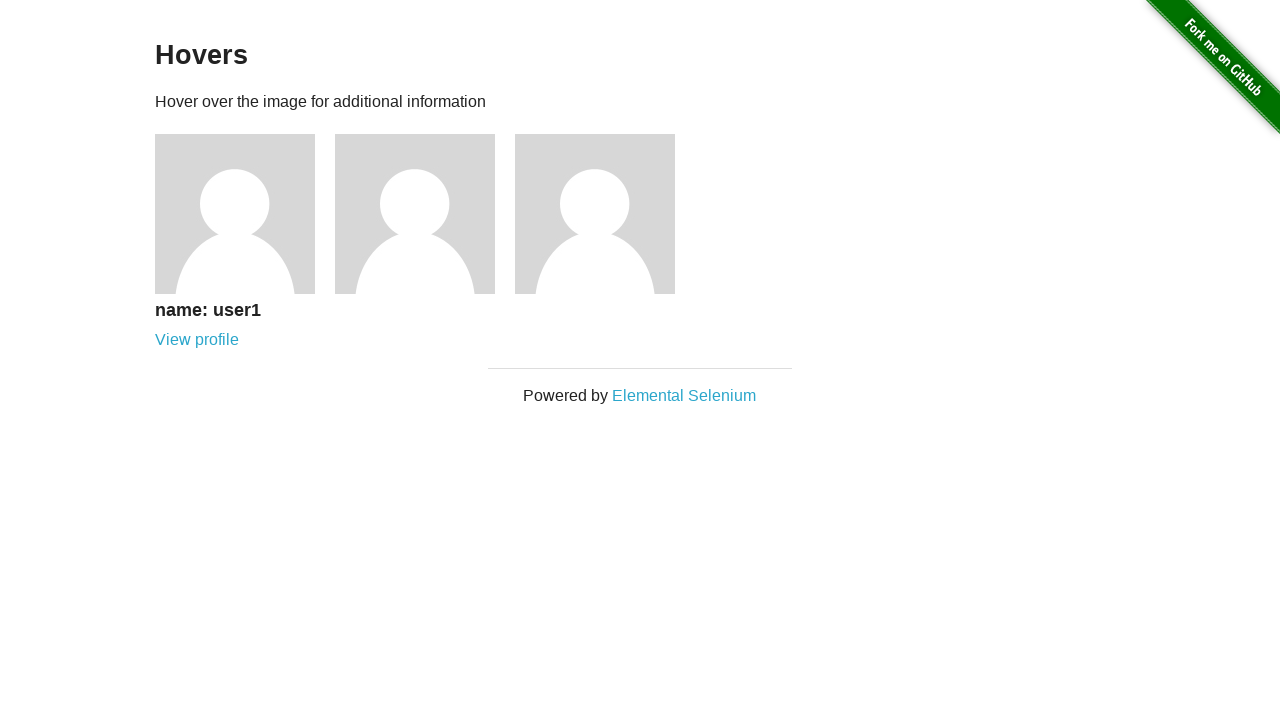

Verified that the caption is now visible after hover
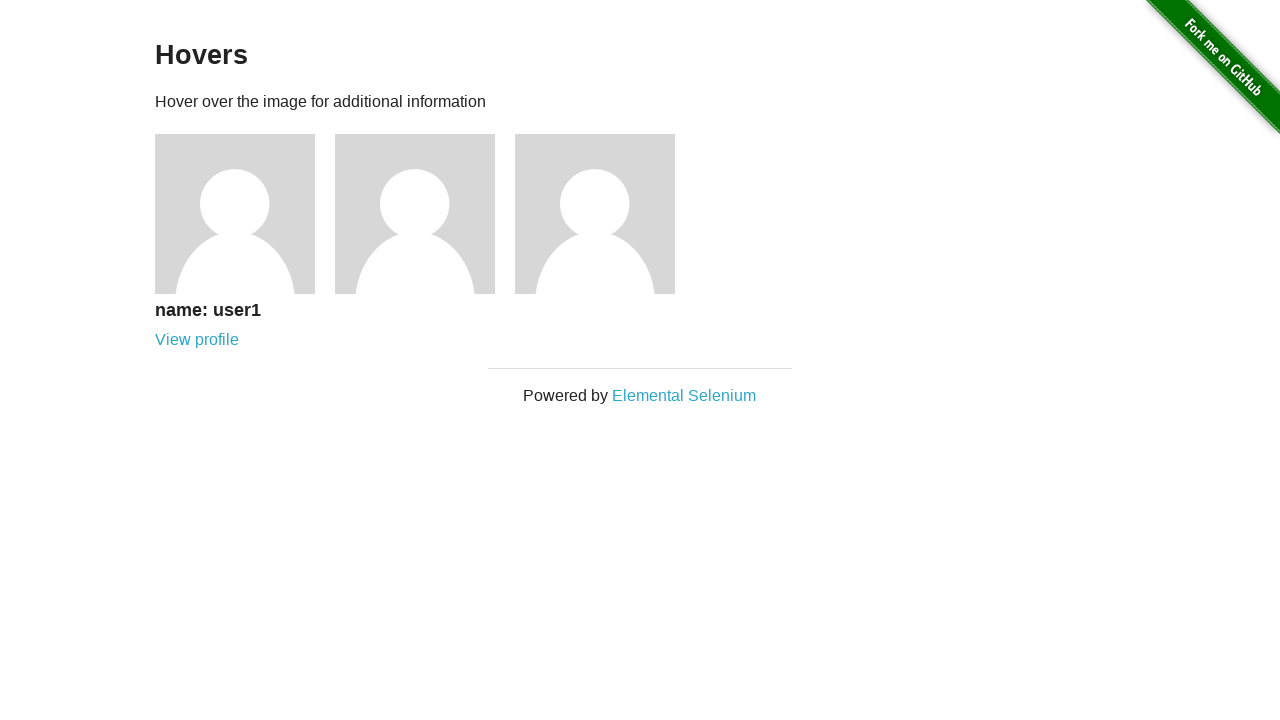

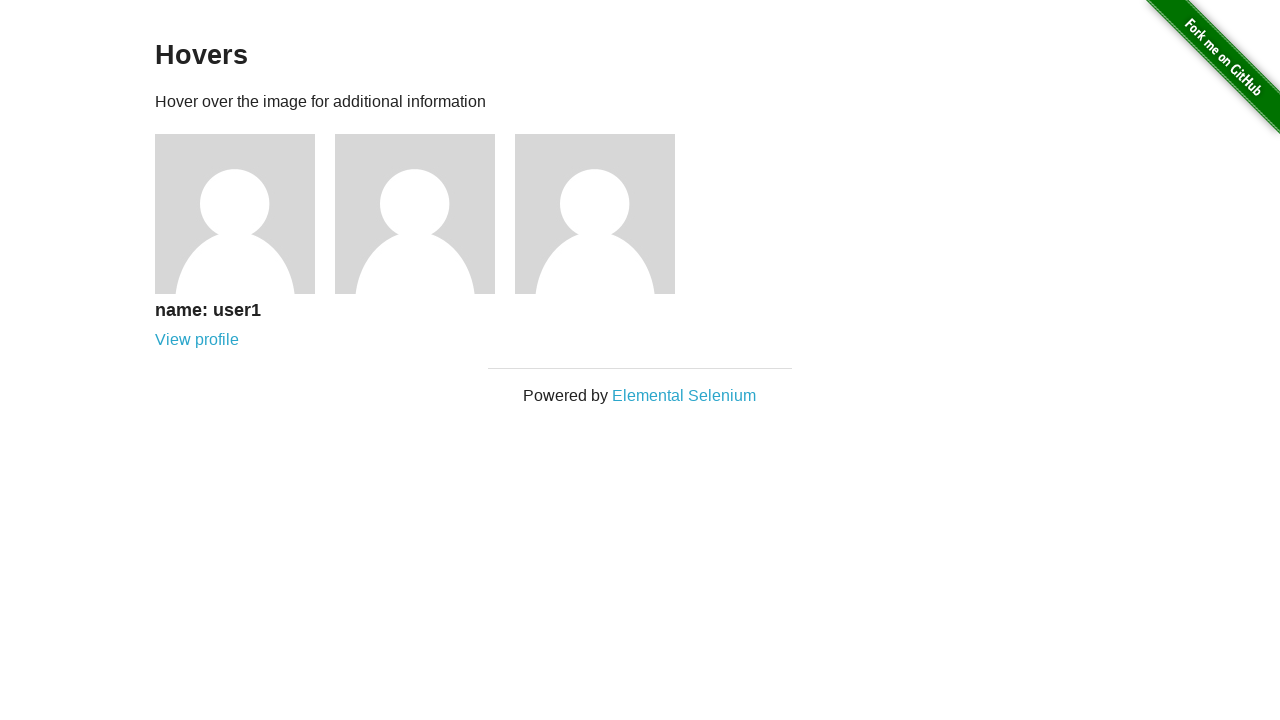